Tests navigation to the online store section from the Claro Argentina homepage

Starting URL: https://www.claro.com.ar/

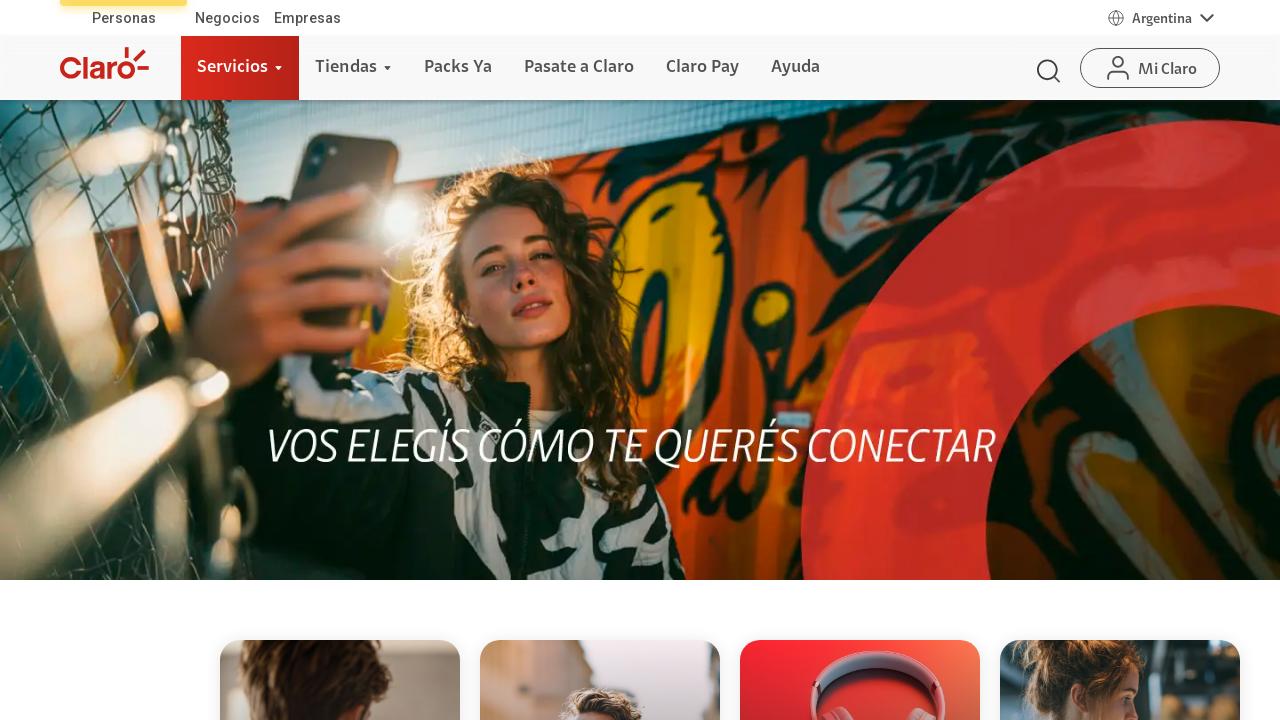

Clicked on 'Tienda' link to navigate to online store section at (354, 68) on text=Tienda
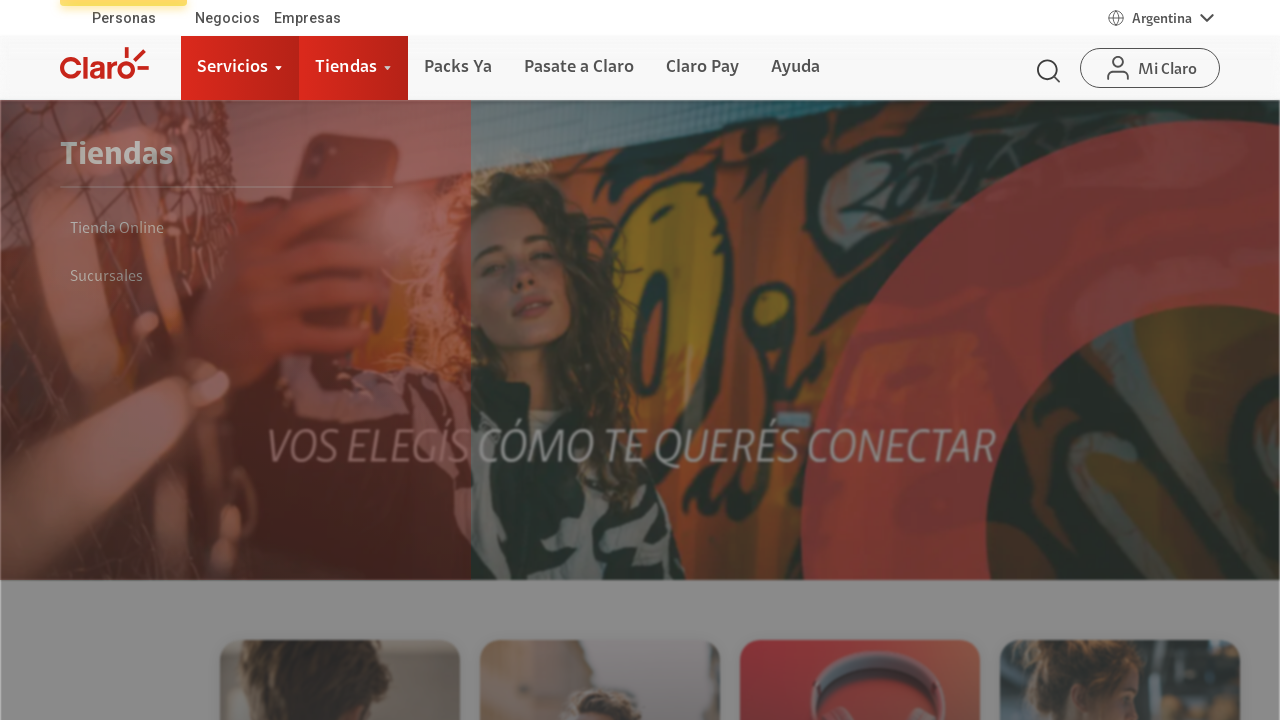

Waited for store page to load (networkidle state reached)
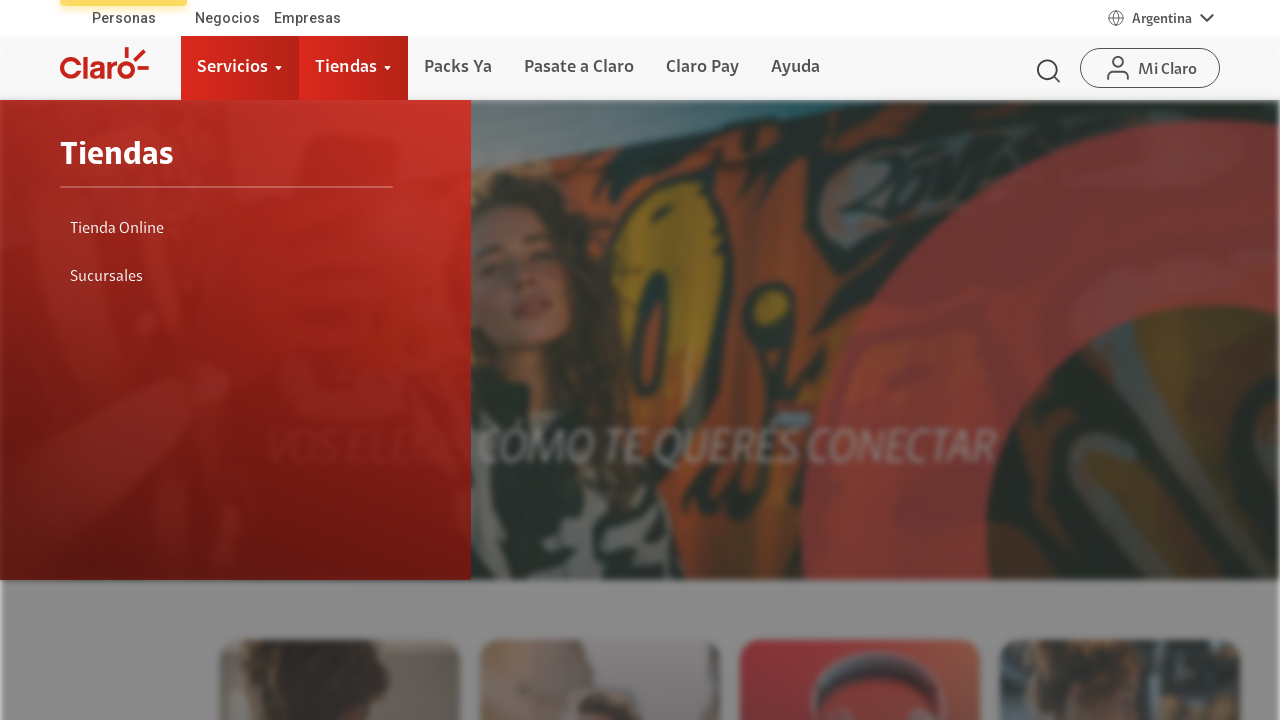

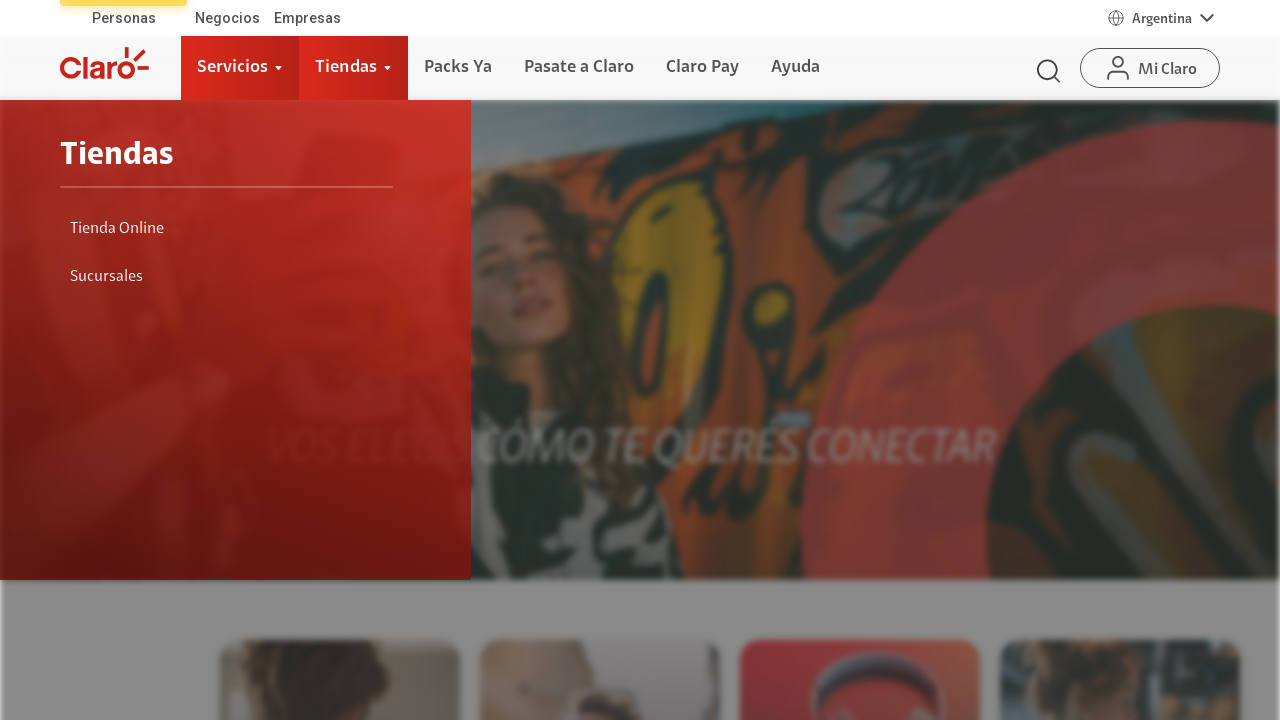